Verifies UI elements on the login page including the "Remember me" checkbox label text and the "Forgot password" link text and href attribute.

Starting URL: https://login1.nextbasecrm.com/

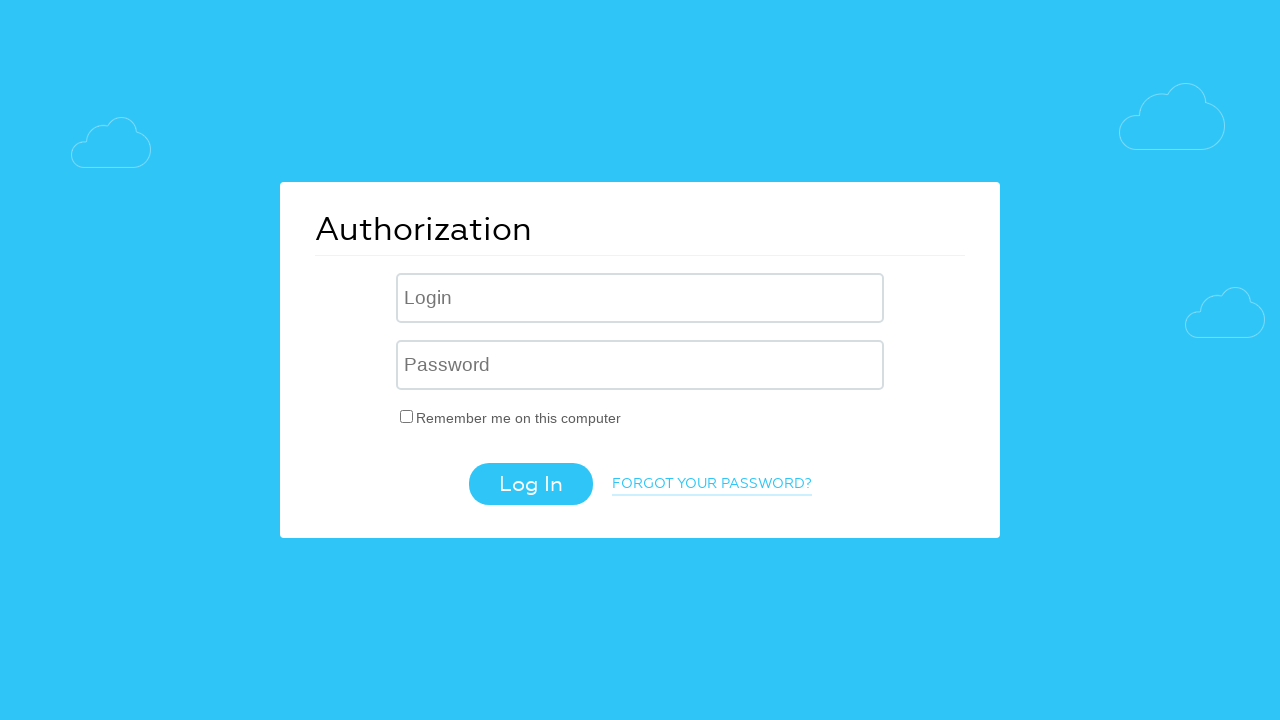

Waited for 'Remember me' checkbox label to be visible
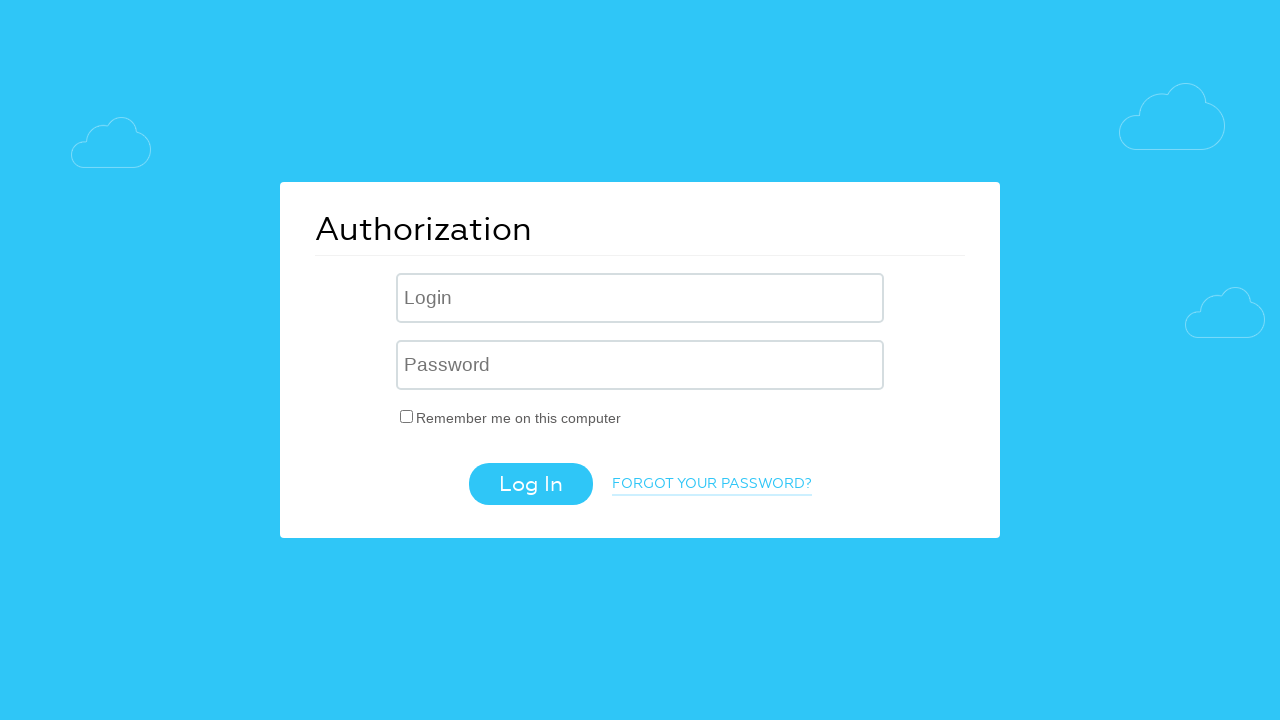

Retrieved 'Remember me' label text: 'Remember me on this computer'
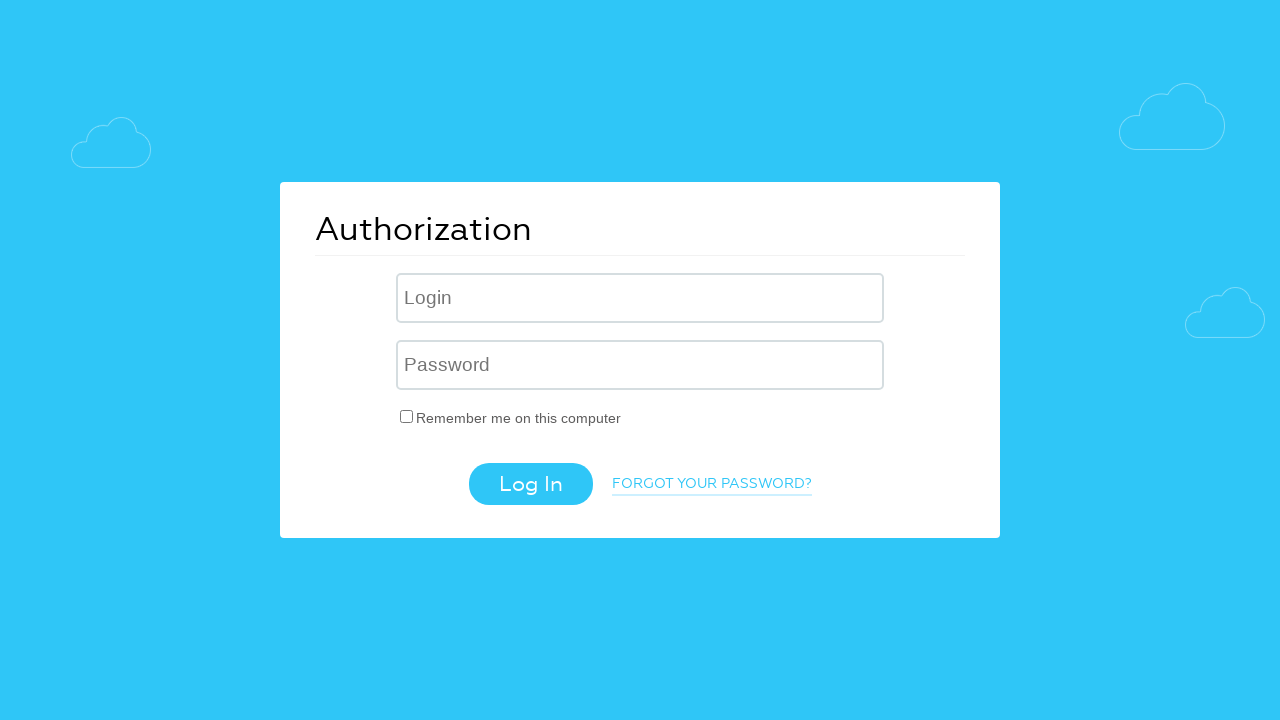

Verified 'Remember me' label text matches expected value
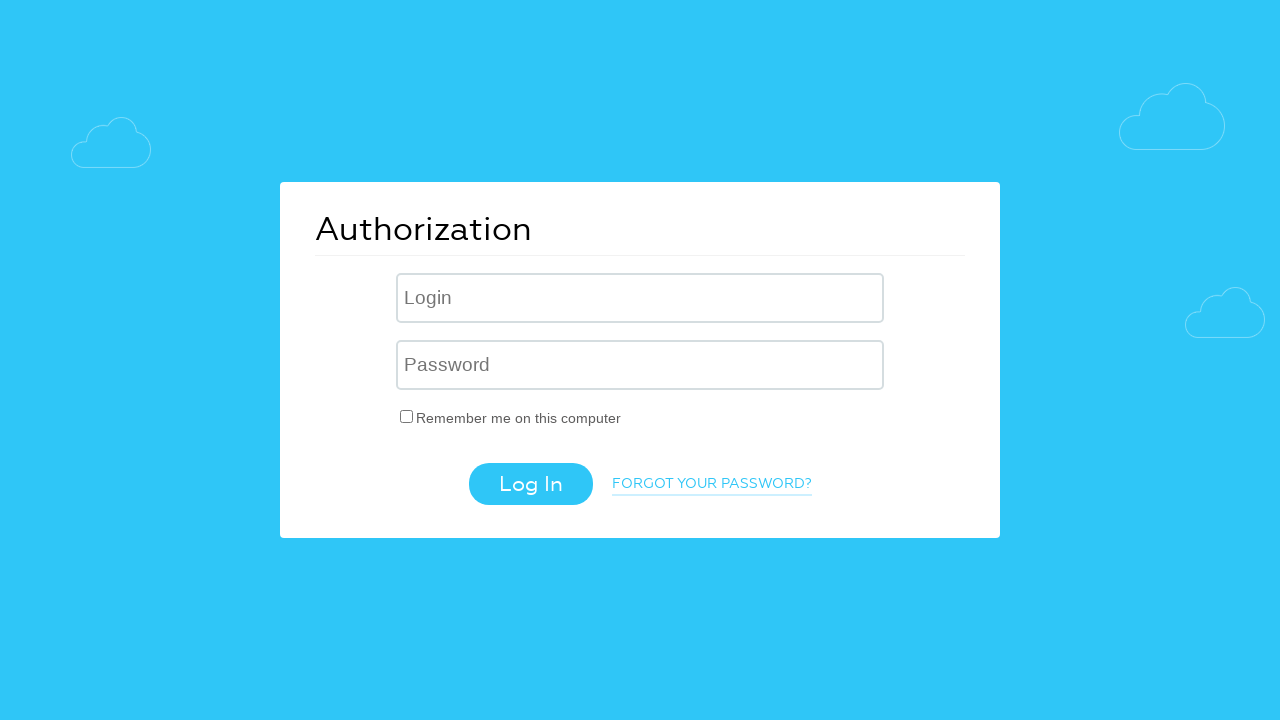

Waited for 'Forgot password' link to be visible
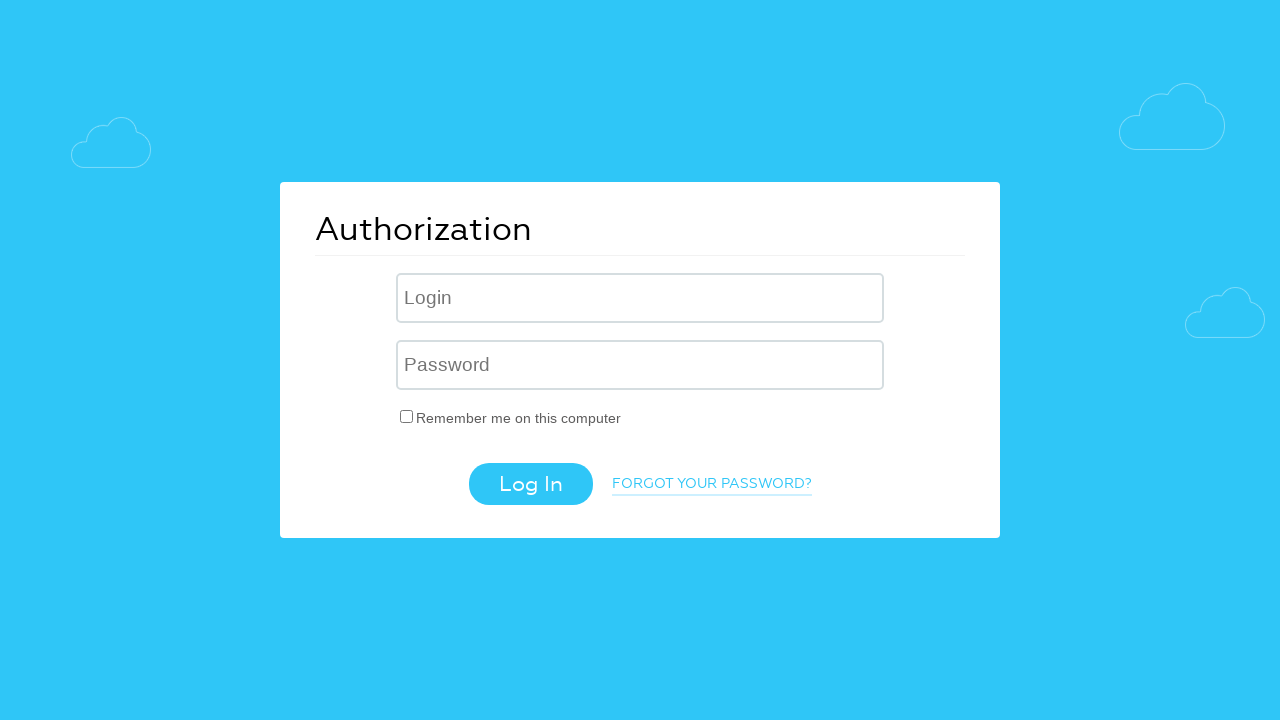

Retrieved 'Forgot password' link text: 'Forgot your password?'
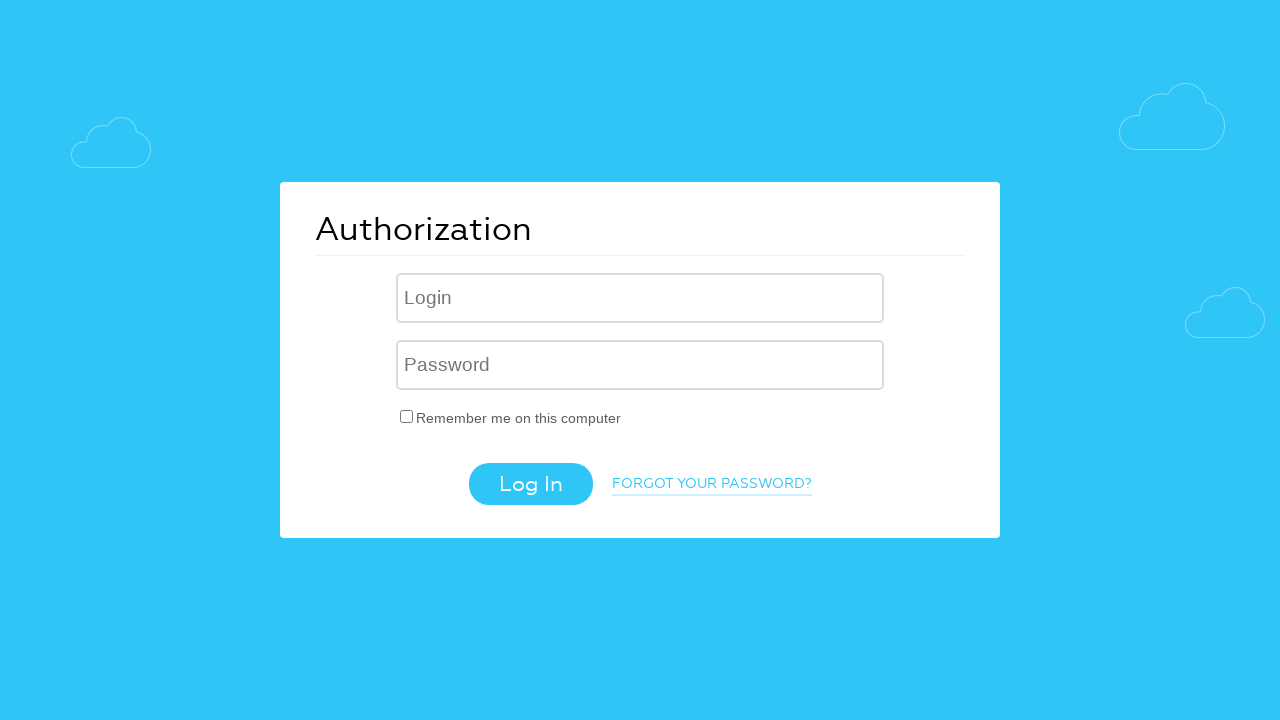

Verified 'Forgot password' link text matches expected value
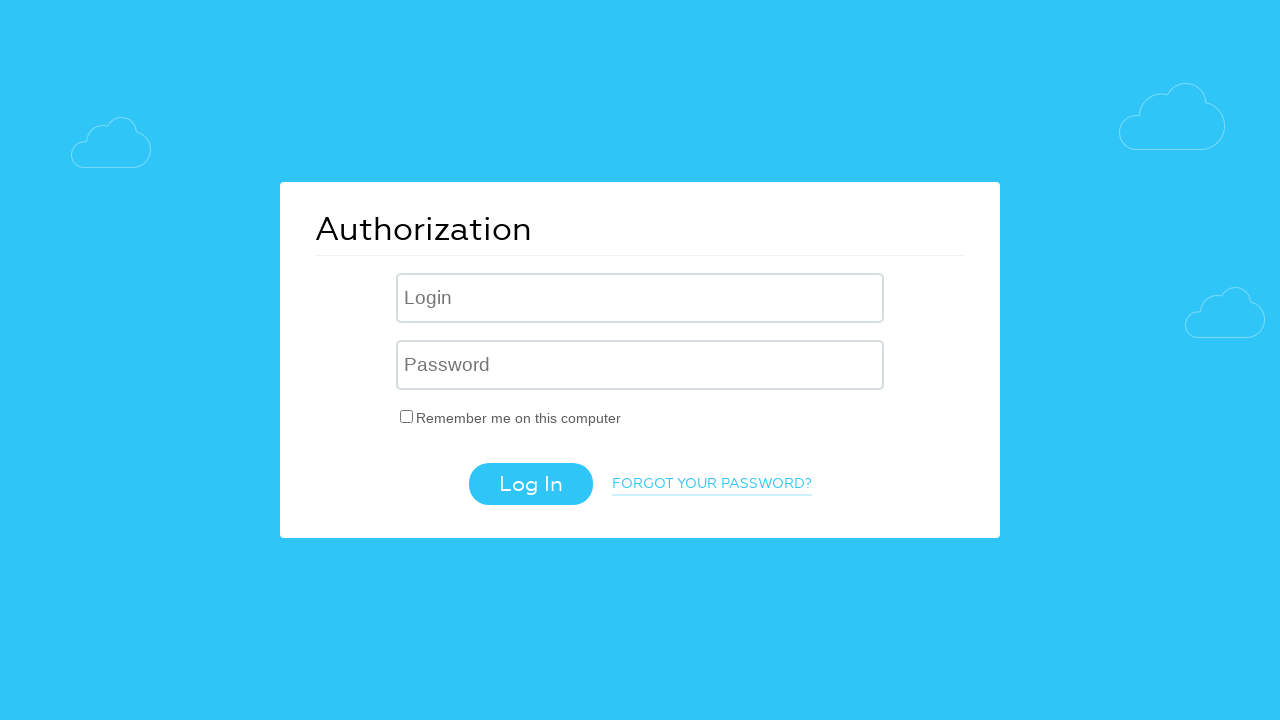

Retrieved 'Forgot password' link href attribute: '/?forgot_password=yes'
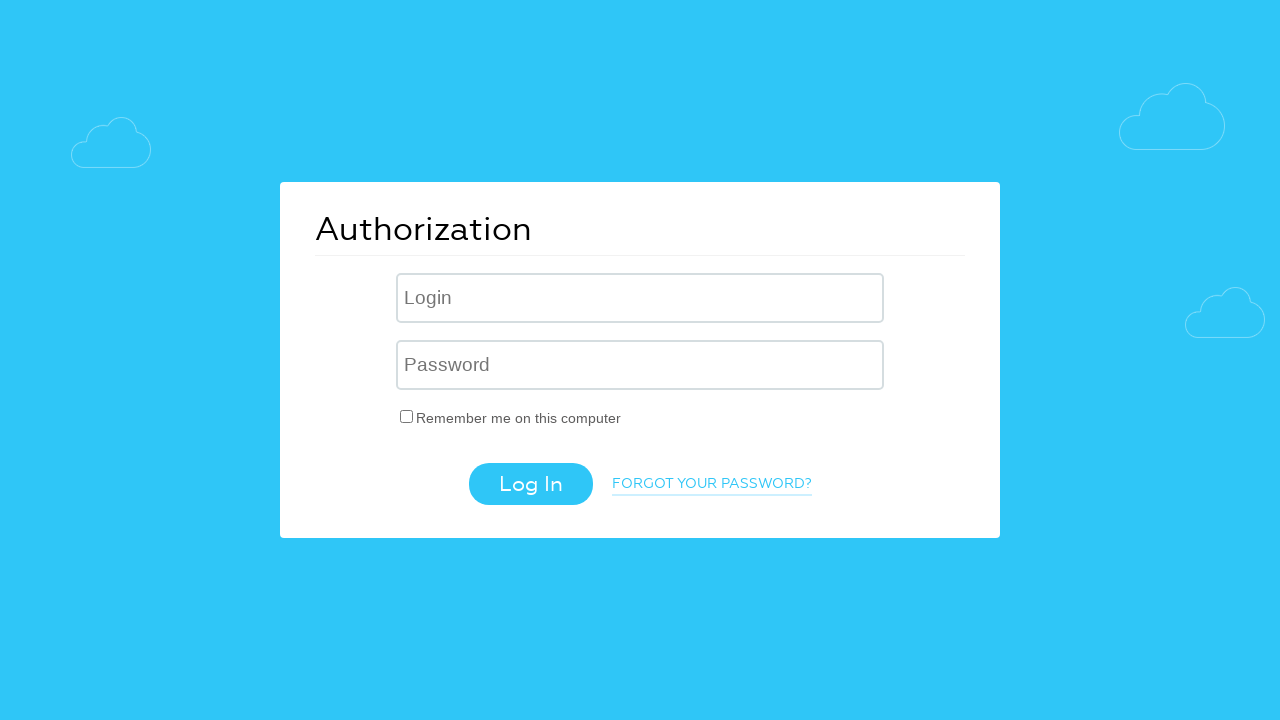

Verified 'Forgot password' link href attribute contains expected value
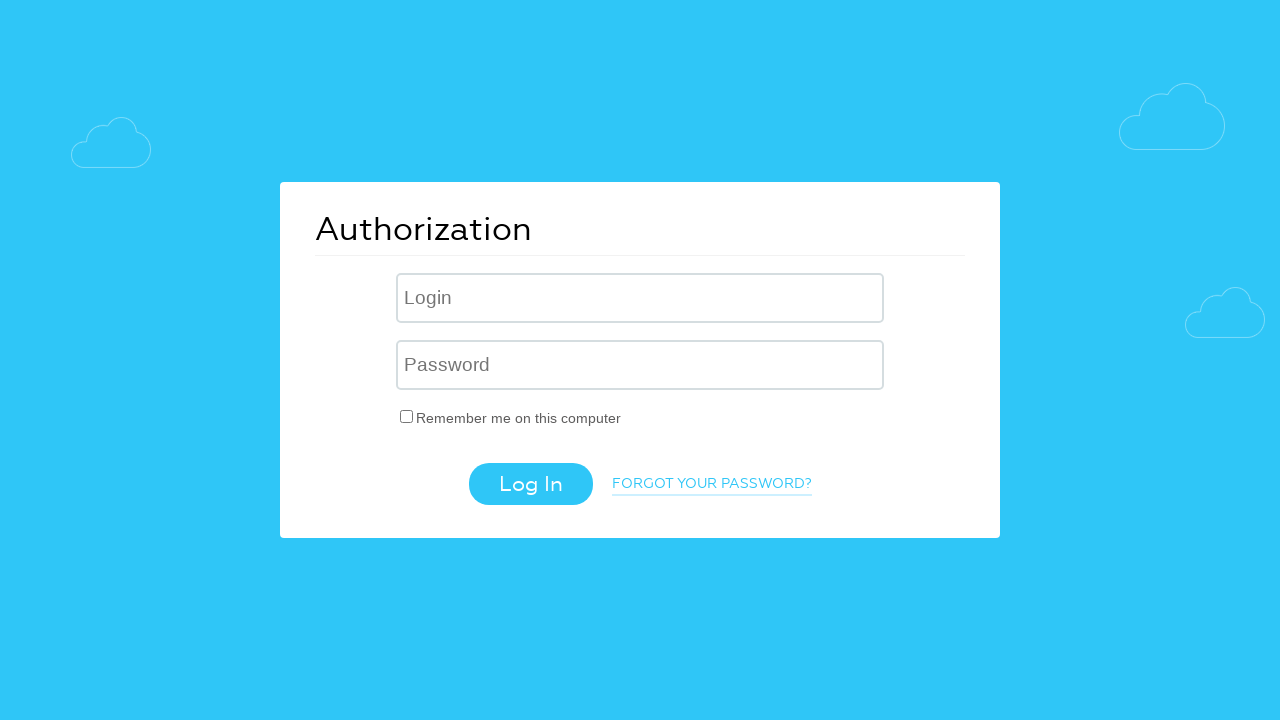

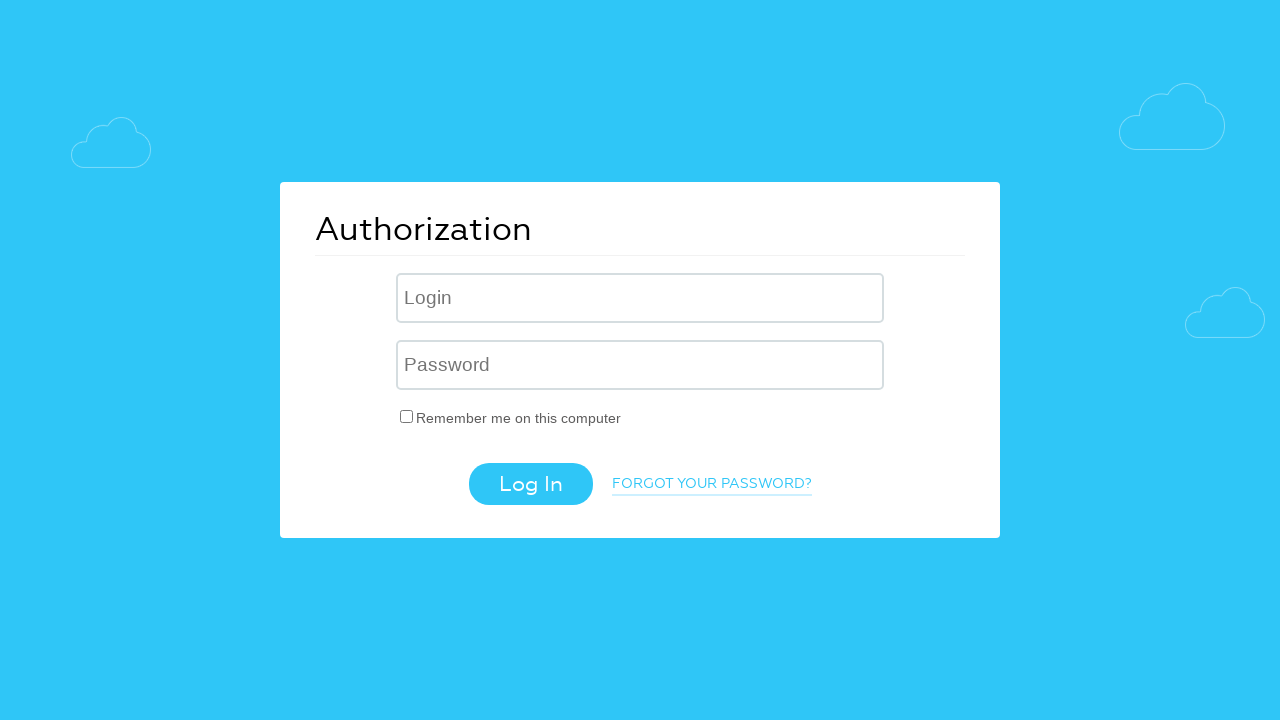